Opens a travel website and selects tomorrow's date from a date picker calendar

Starting URL: https://www.easemytrip.com/

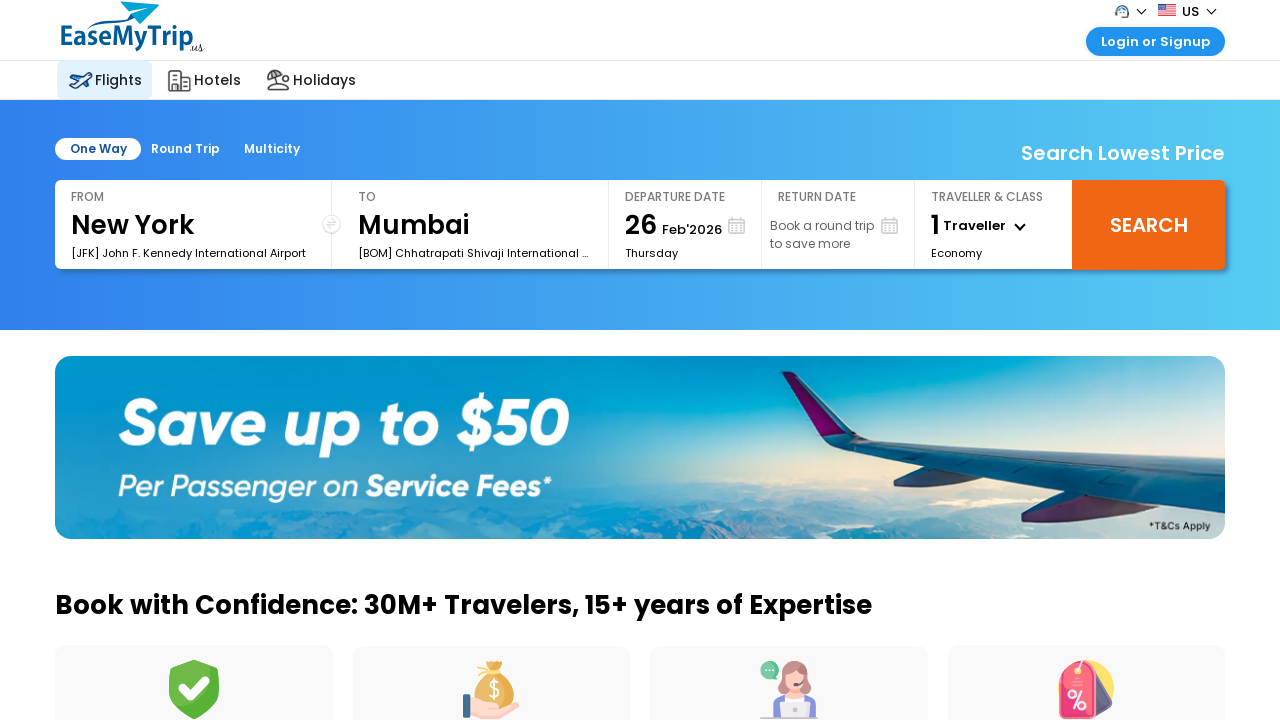

Clicked date input field to open calendar at (713, 222) on #ddate
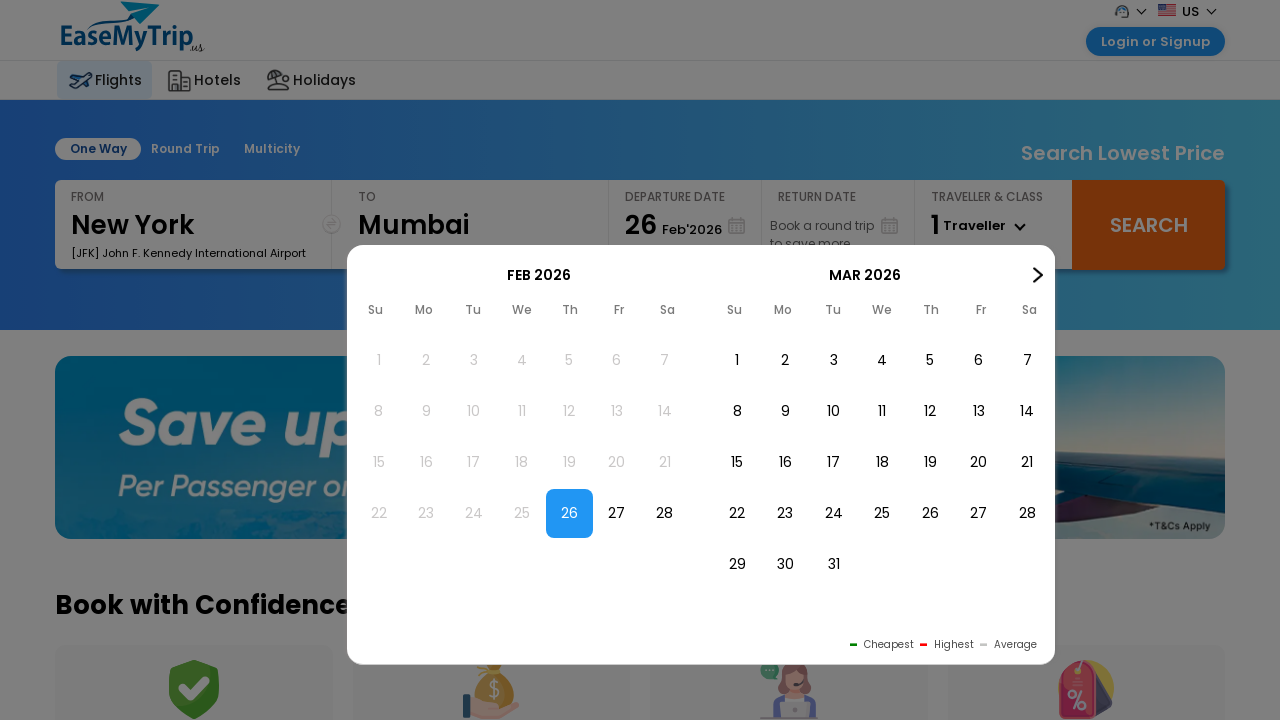

Selected tomorrow's date (Feb 27, 2026) from calendar at (617, 514) on //div[text()='Feb 2026']/../..//li[text()='27']
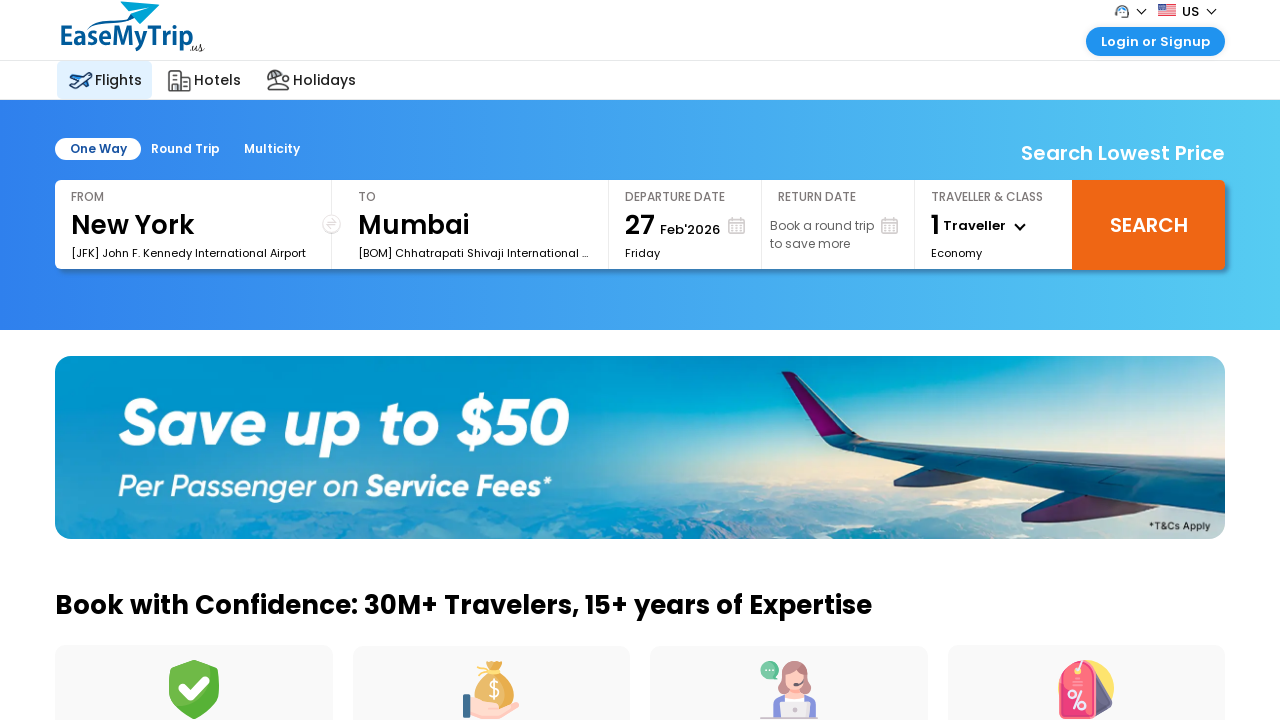

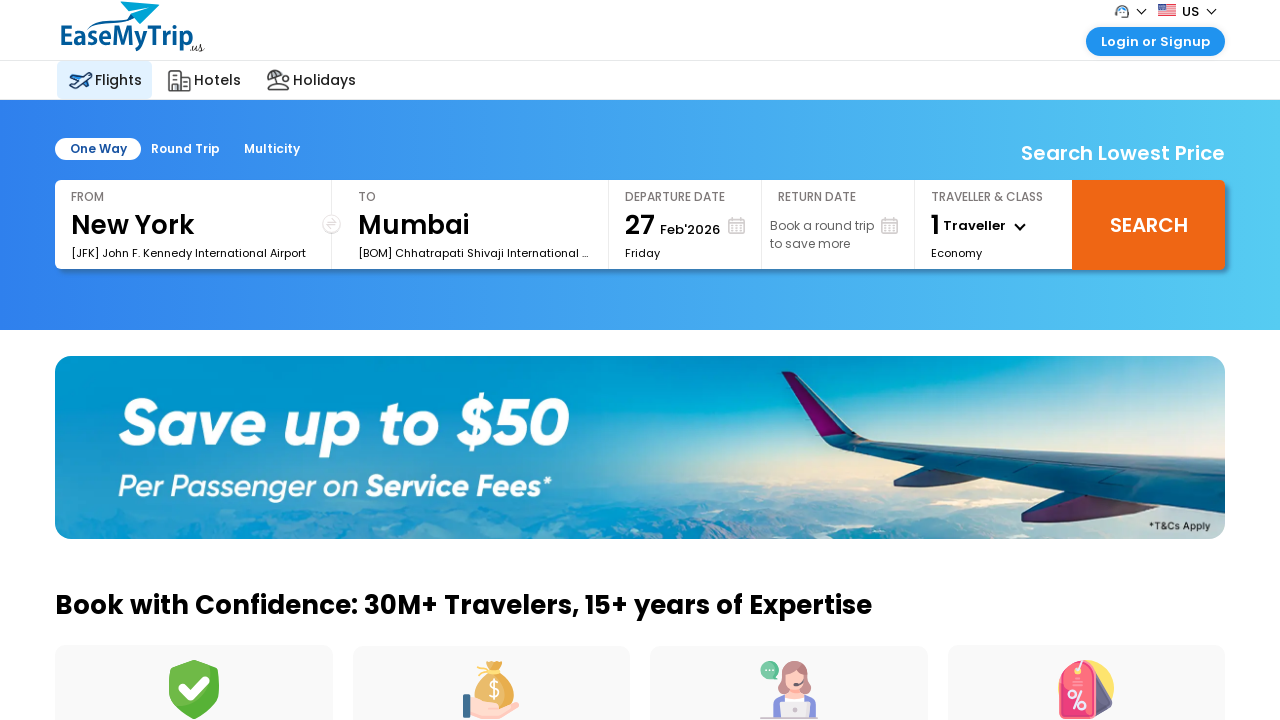